Counts the number of unique surnames in the employee table

Starting URL: http://automationbykrishna.com/#

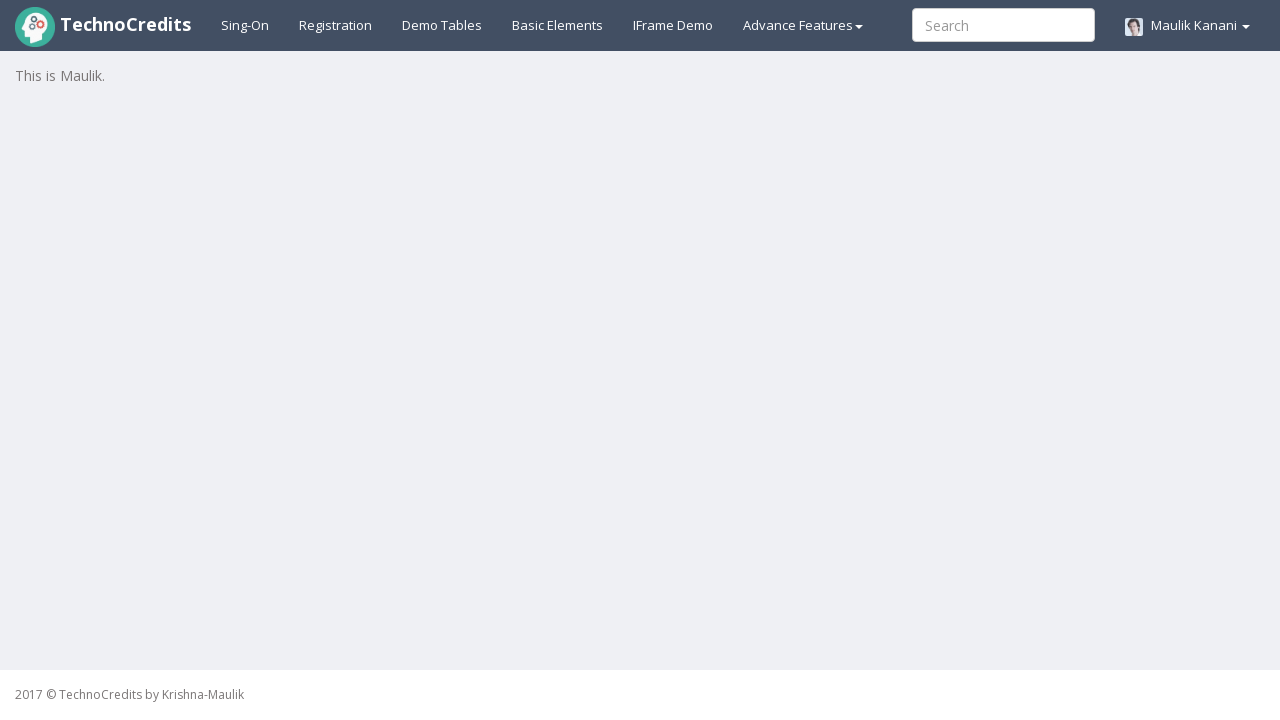

Clicked on Demo Tables link at (442, 25) on xpath=//a[@id='demotable']
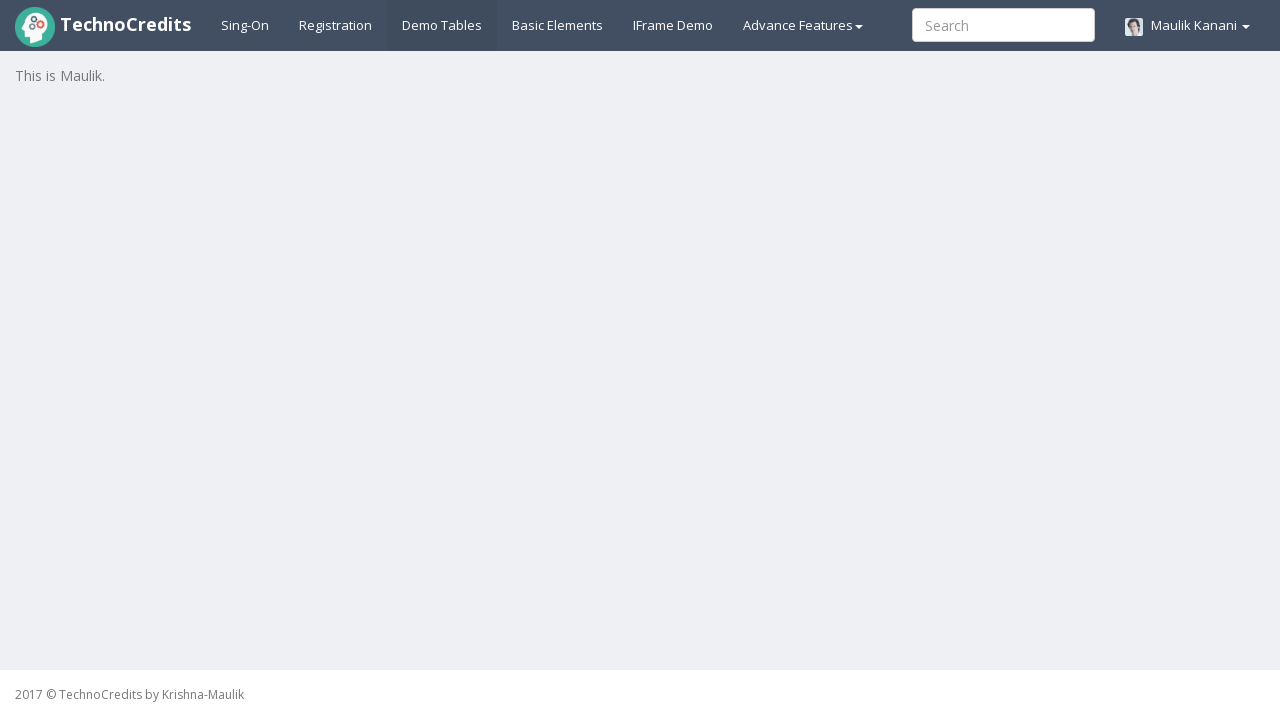

Waited 5 seconds for tables to load
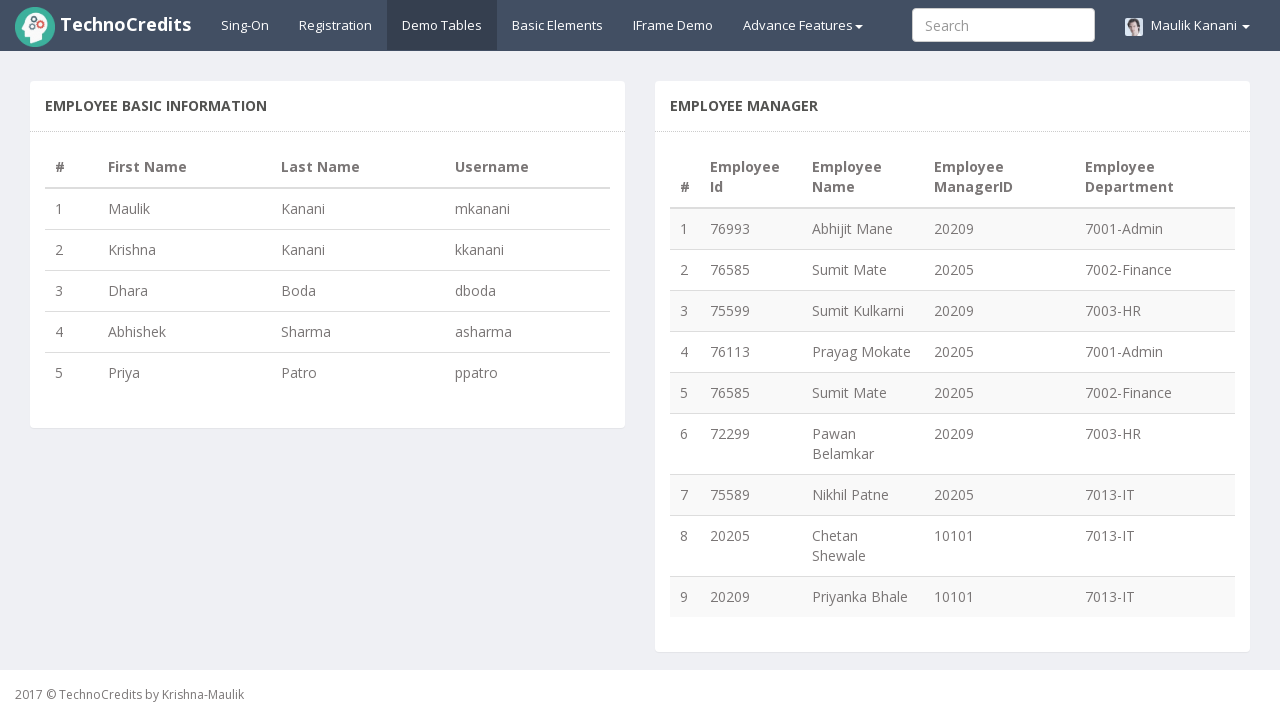

Located all rows in employee table
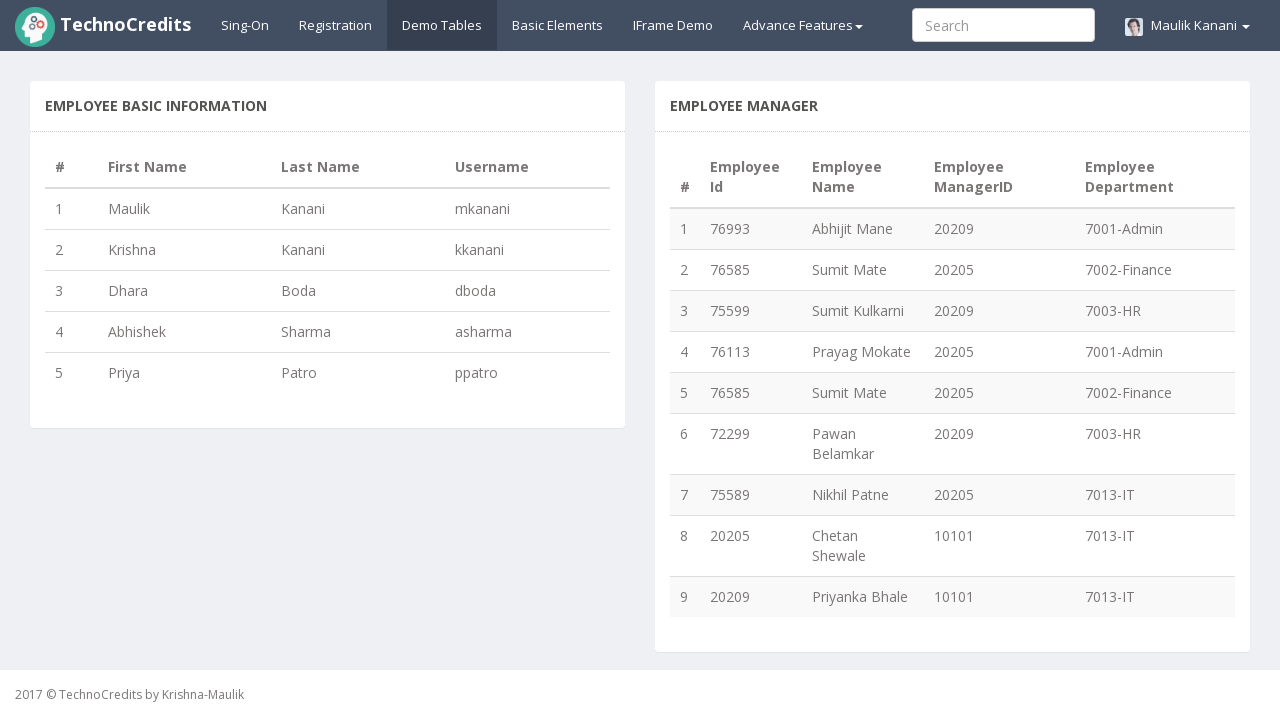

Extracted surname from row 1
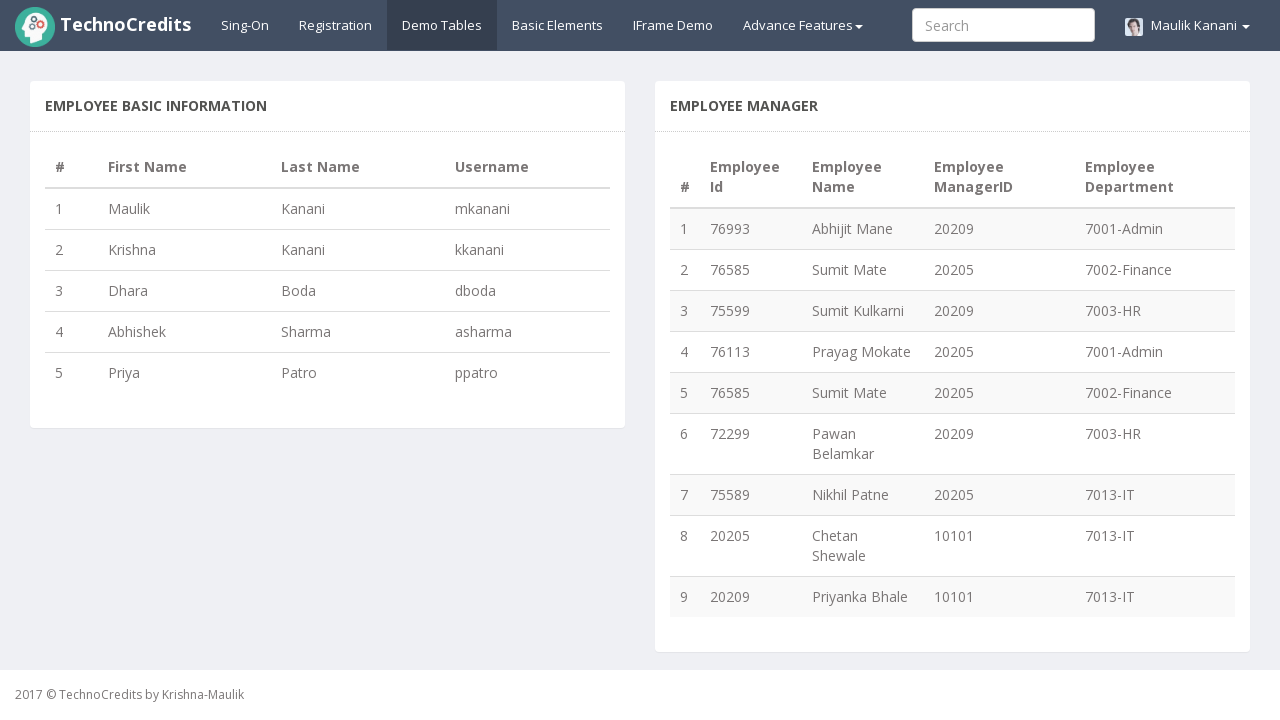

Extracted surname from row 2
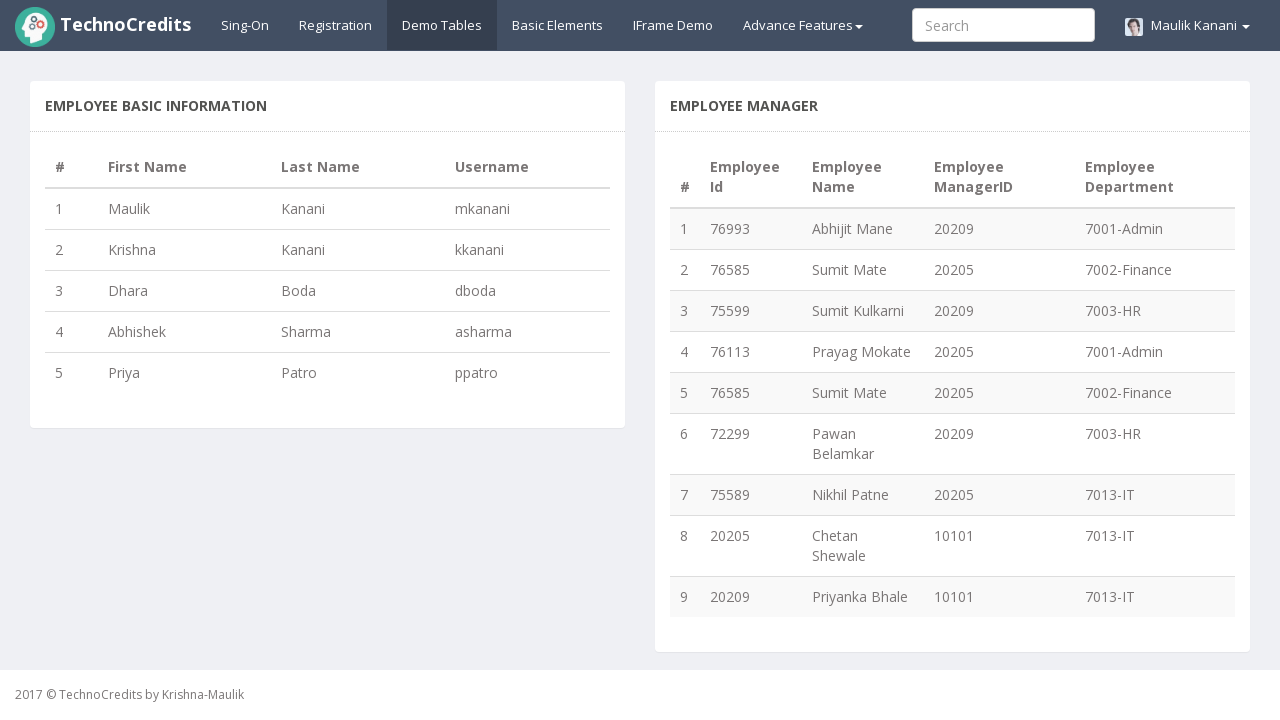

Extracted surname from row 3
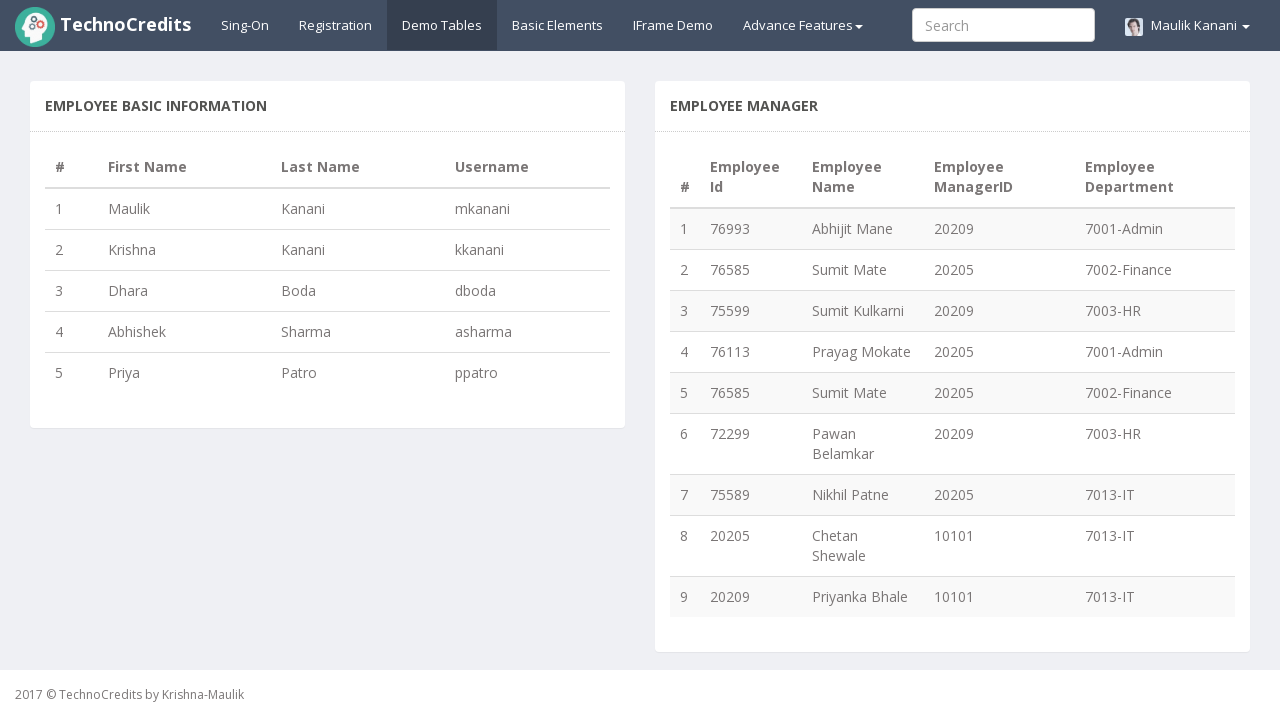

Extracted surname from row 4
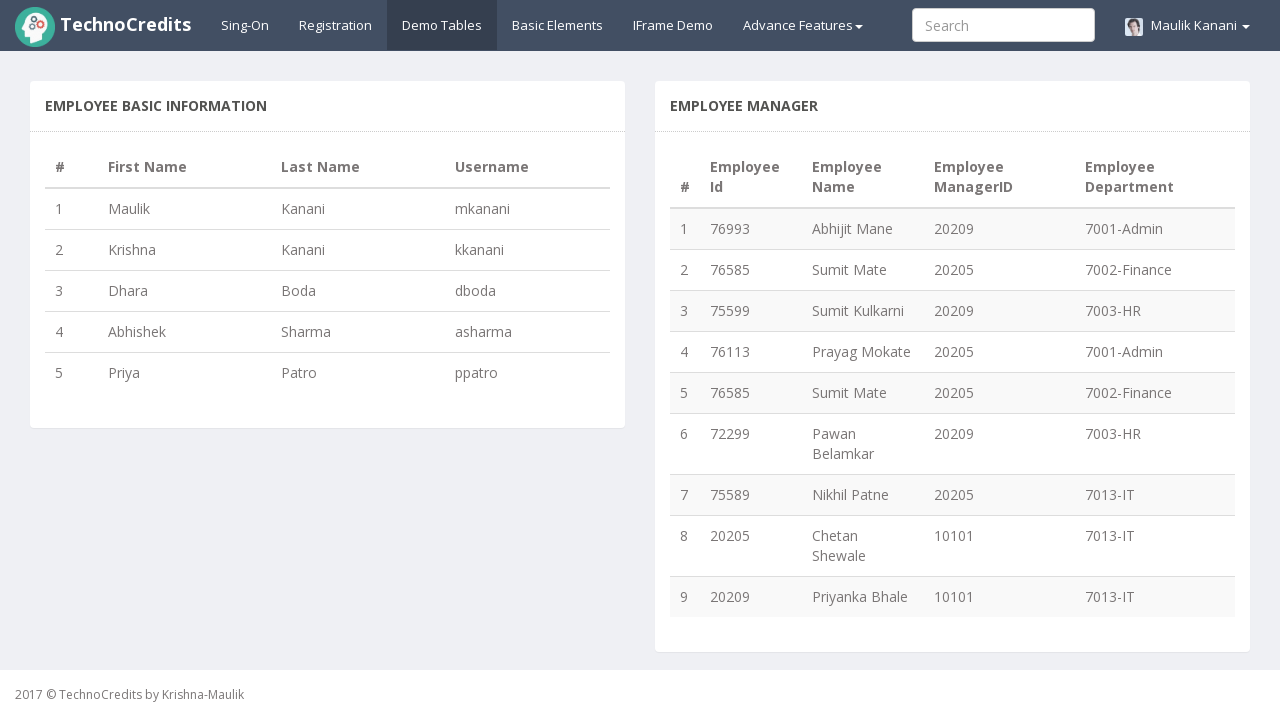

Extracted surname from row 5
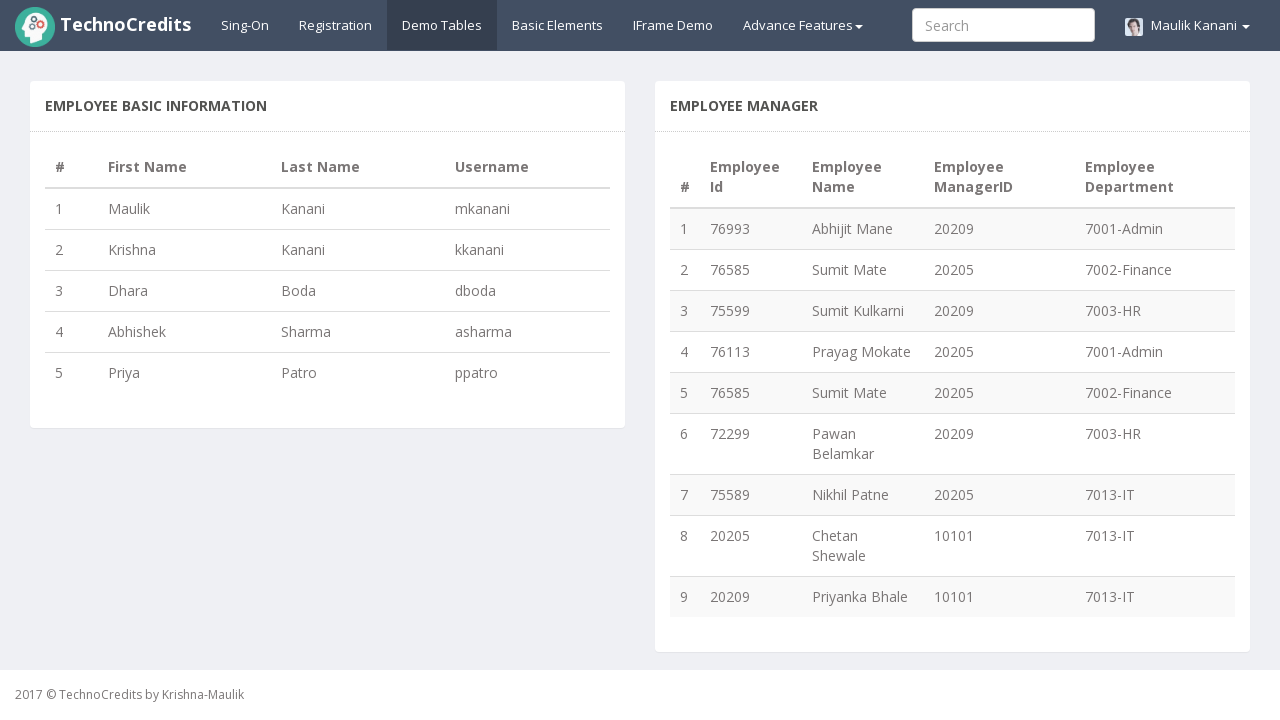

Printed unique surnames: {'Kanani', 'Patro', 'Boda', 'Sharma'}
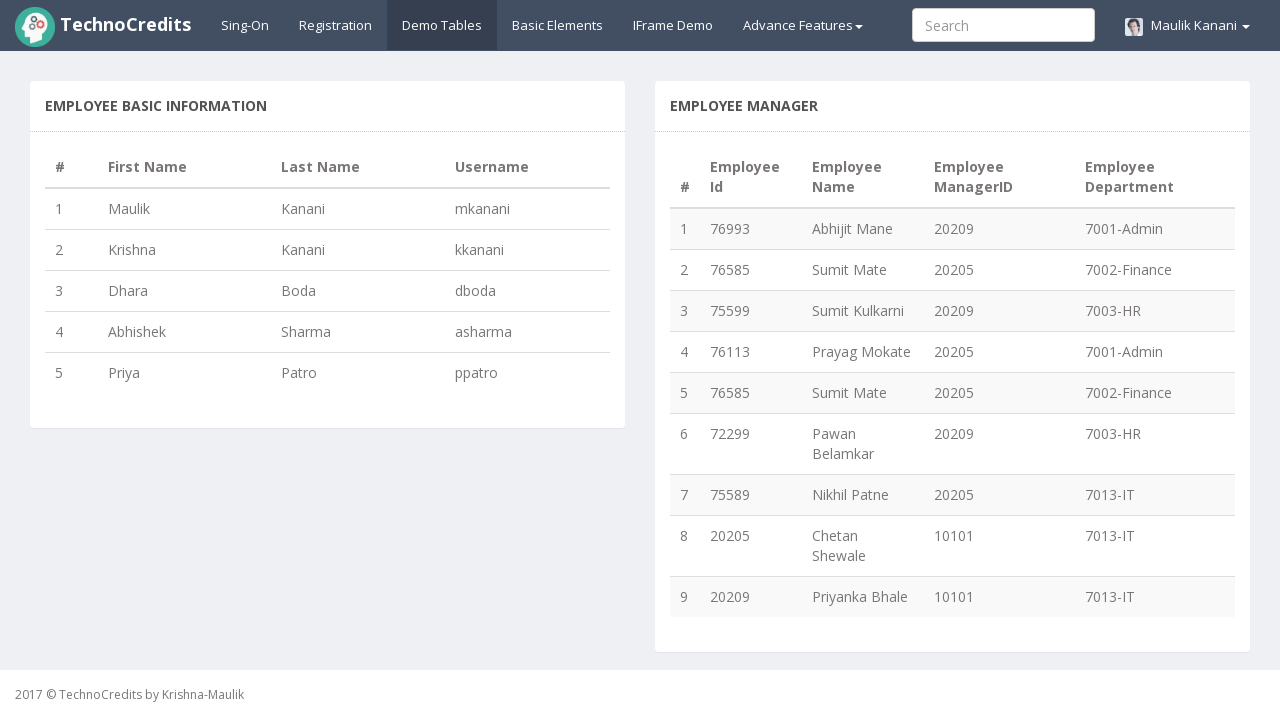

Printed count of unique surnames: 4
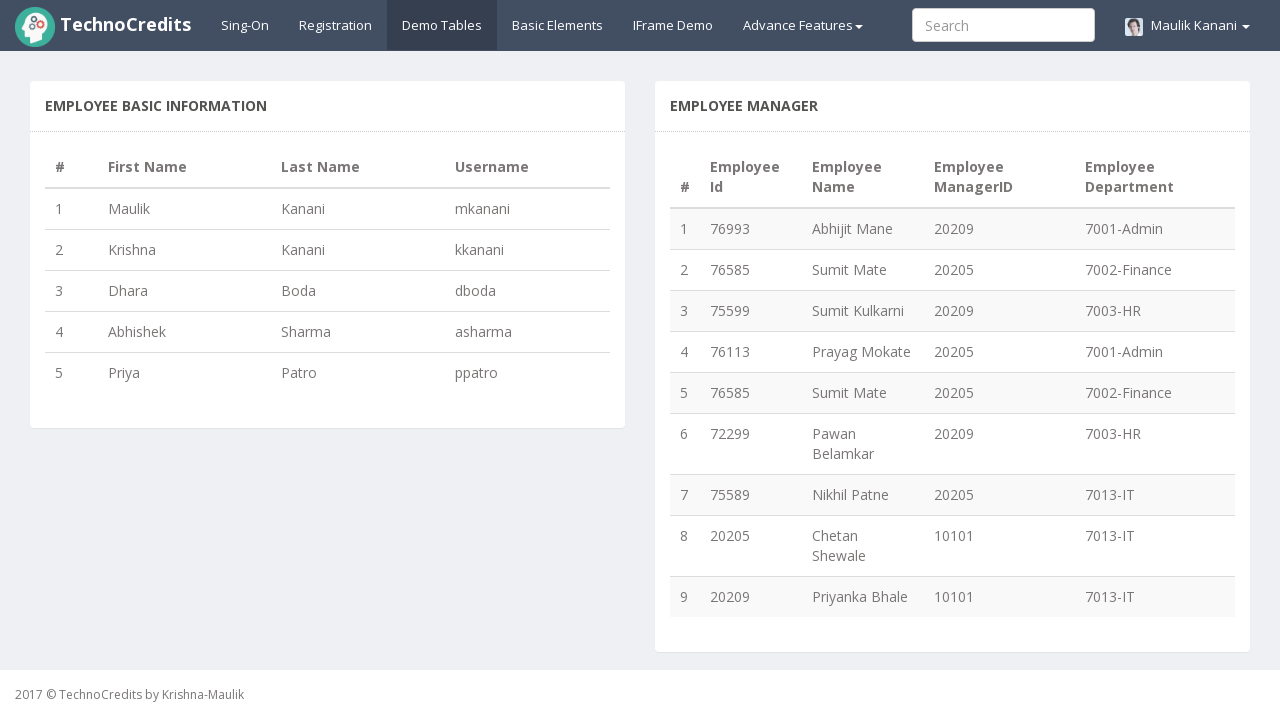

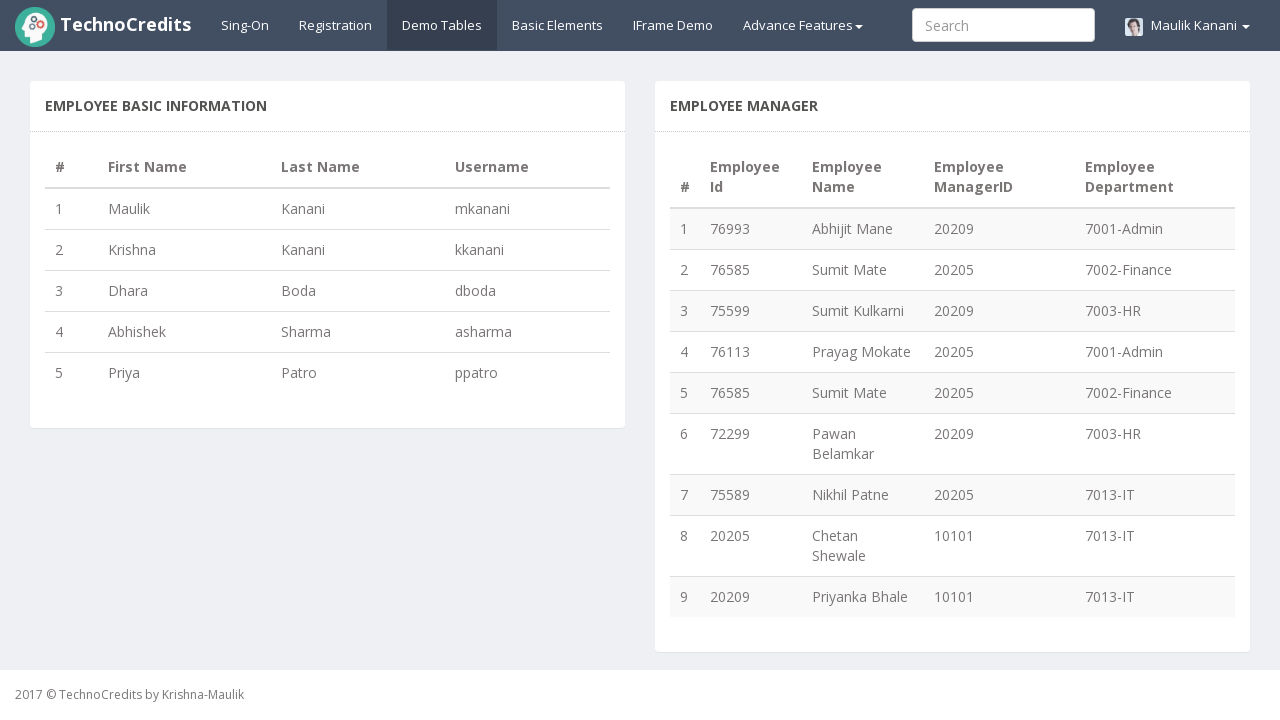